Navigates to the WebdriverIO main page and verifies the page title is correct

Starting URL: https://webdriver.io/

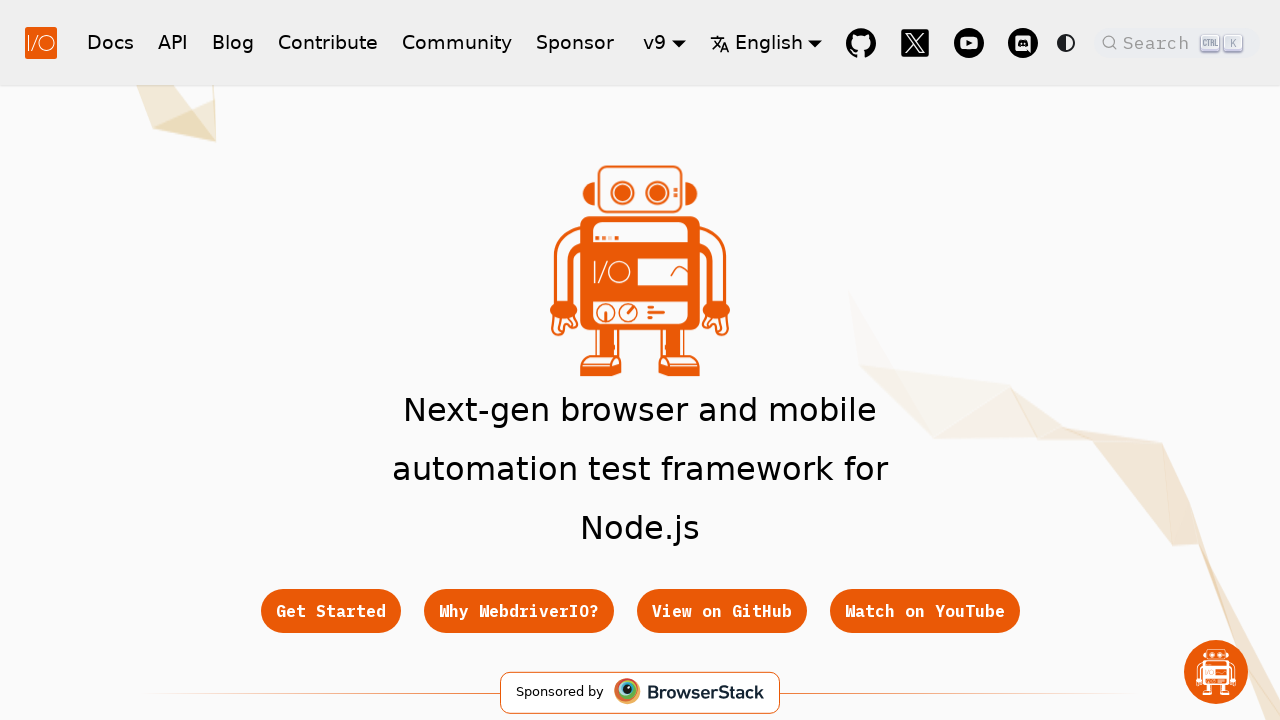

Navigated to WebdriverIO main page
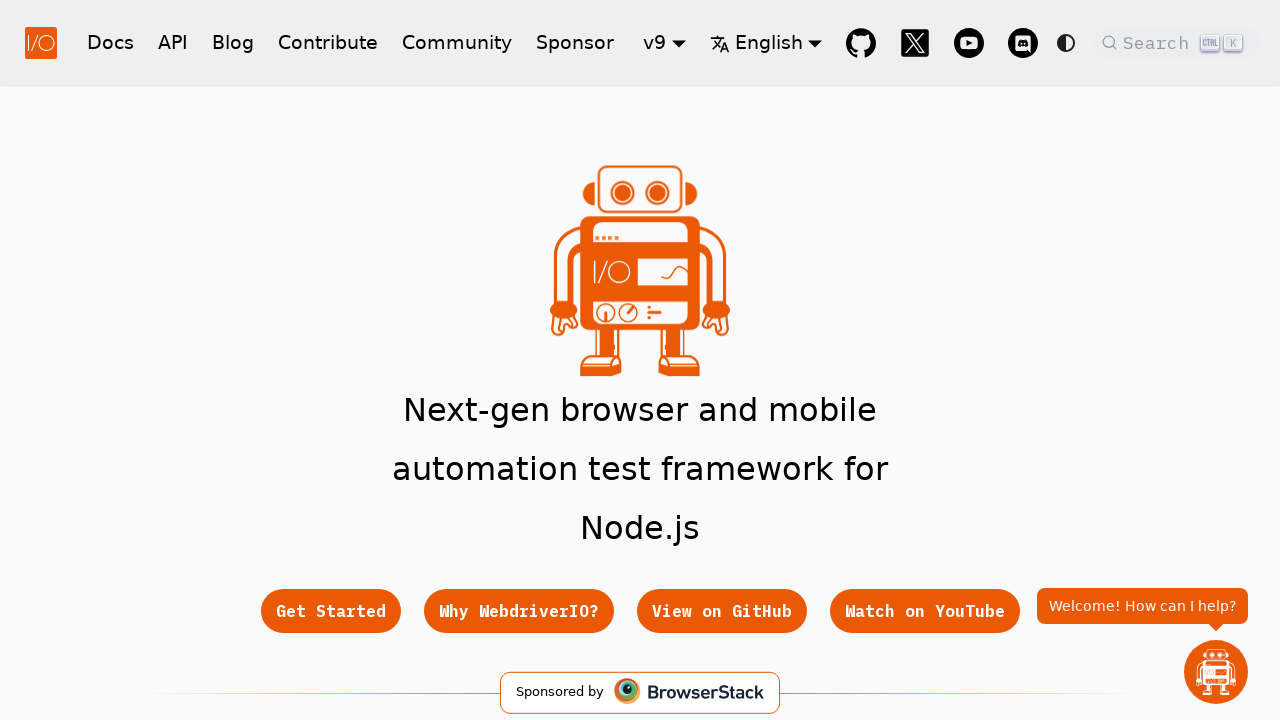

Verified page title is correct
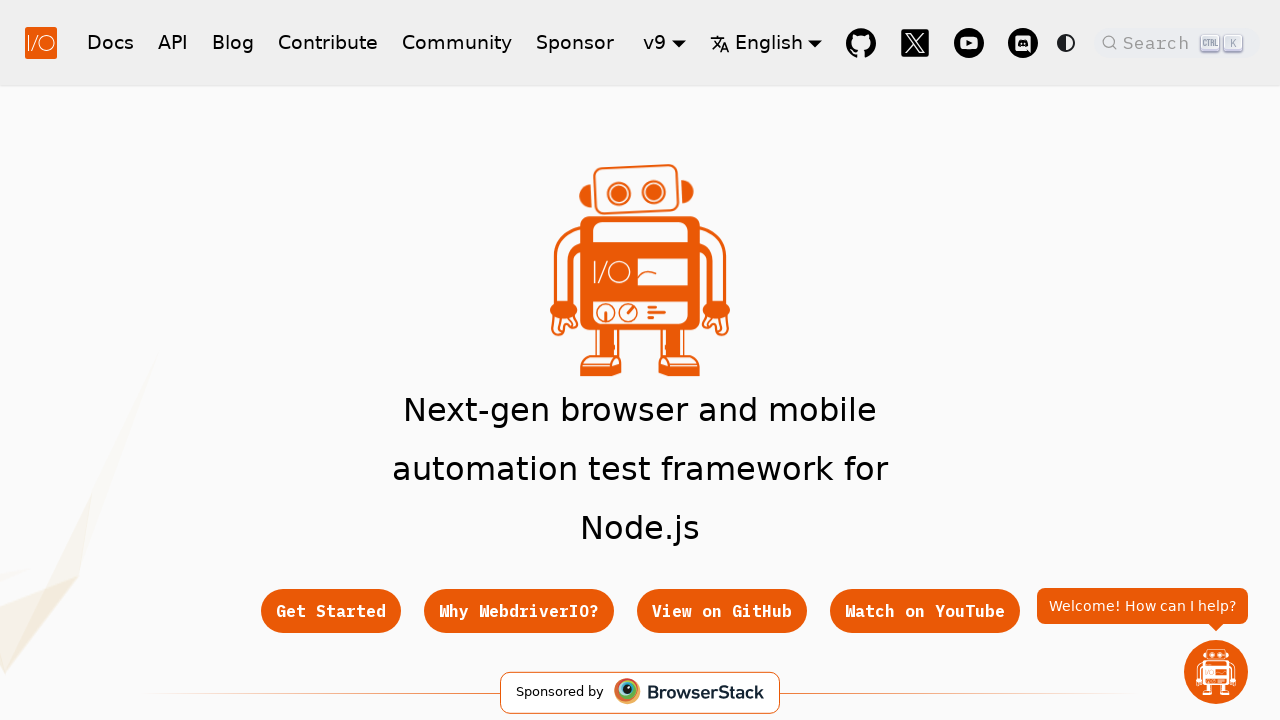

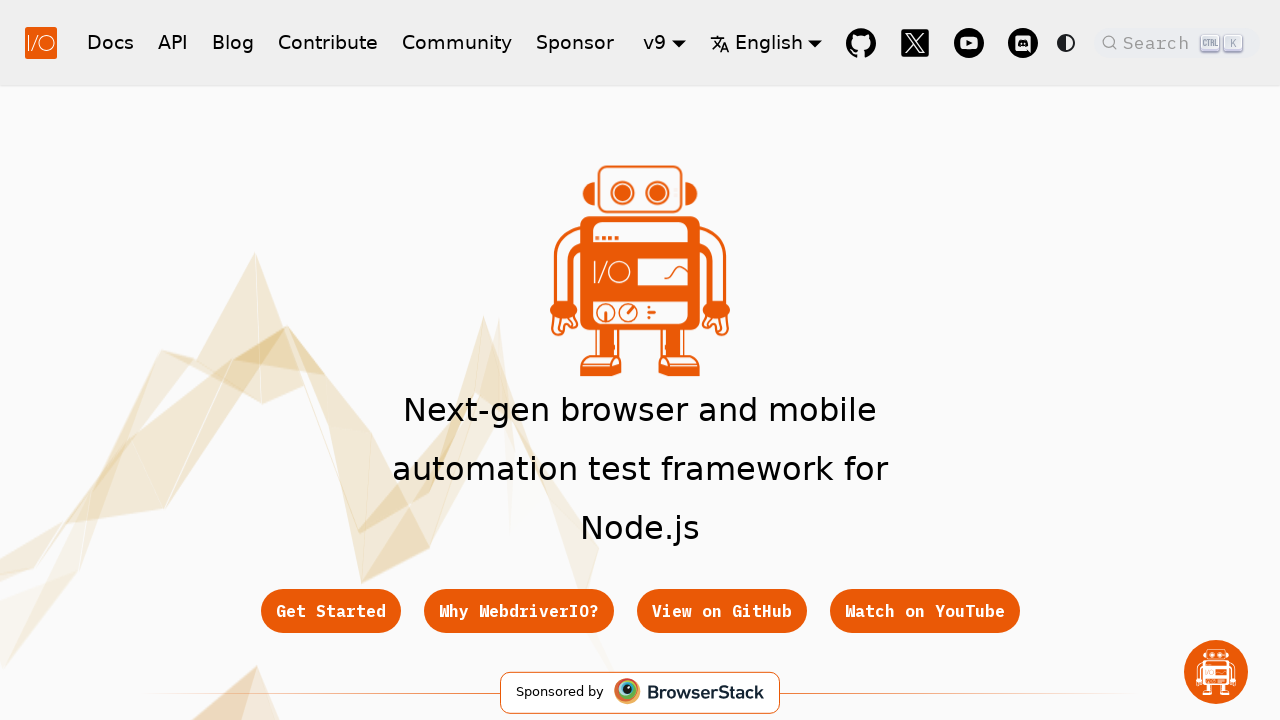